Tests a web form by filling a text input field with "Selenium" and submitting the form, then verifying the success message is displayed

Starting URL: https://www.selenium.dev/selenium/web/web-form.html

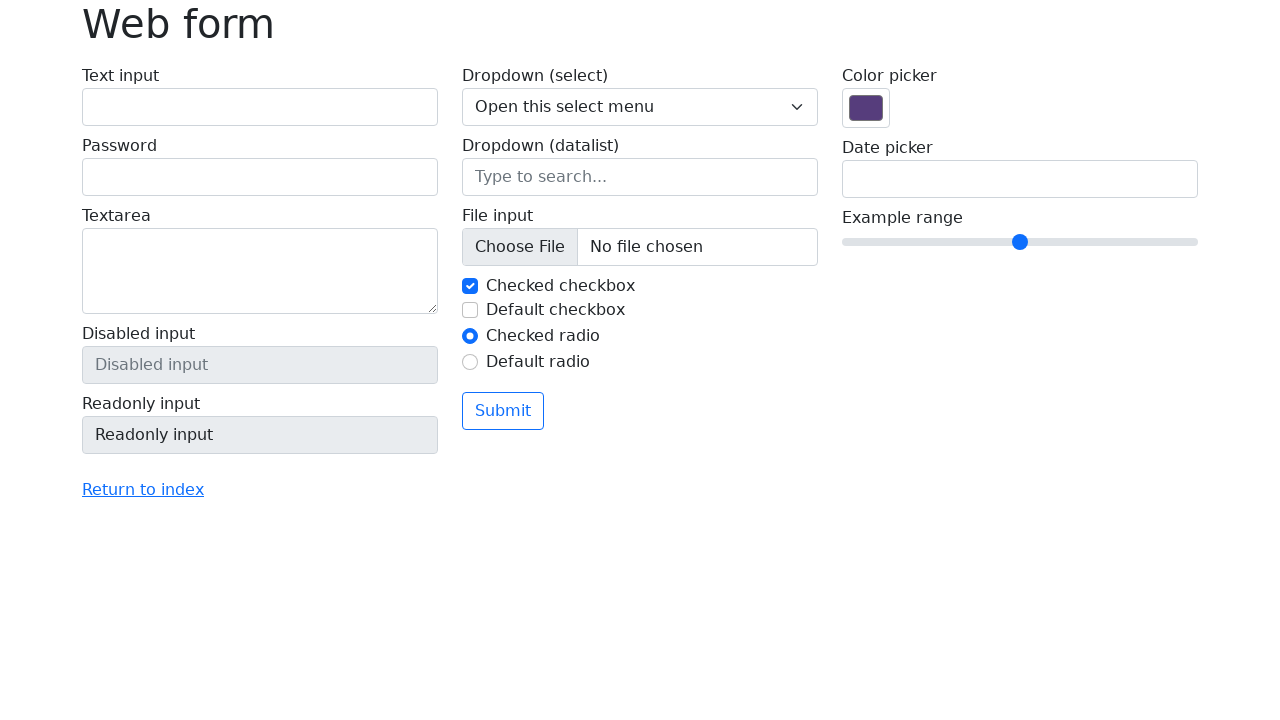

Filled text input field with 'Selenium' on input[name='my-text']
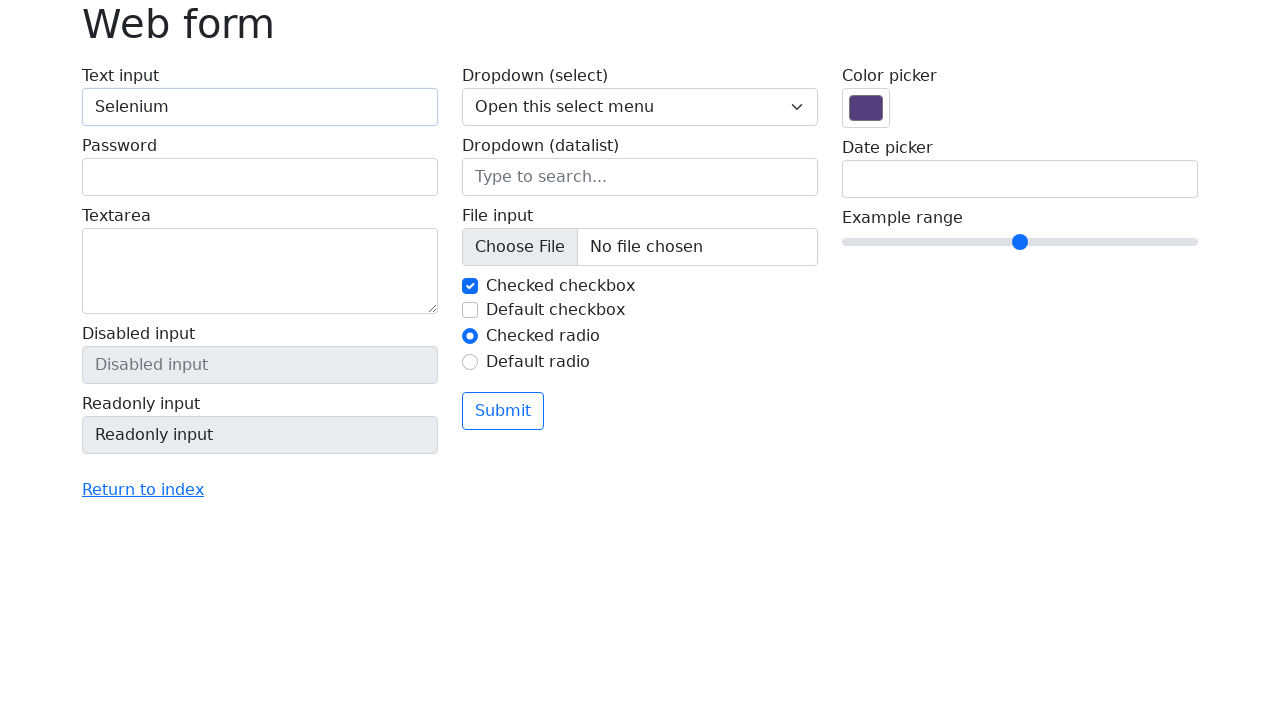

Clicked submit button at (503, 411) on button
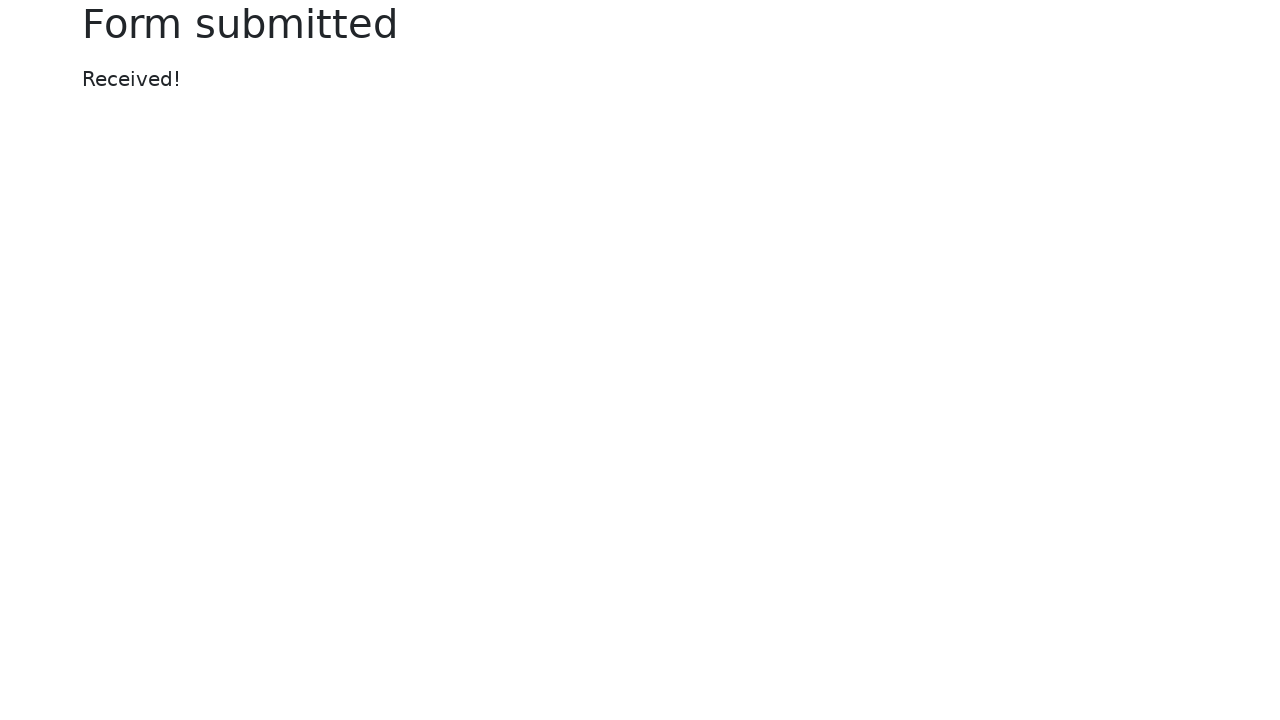

Success message displayed
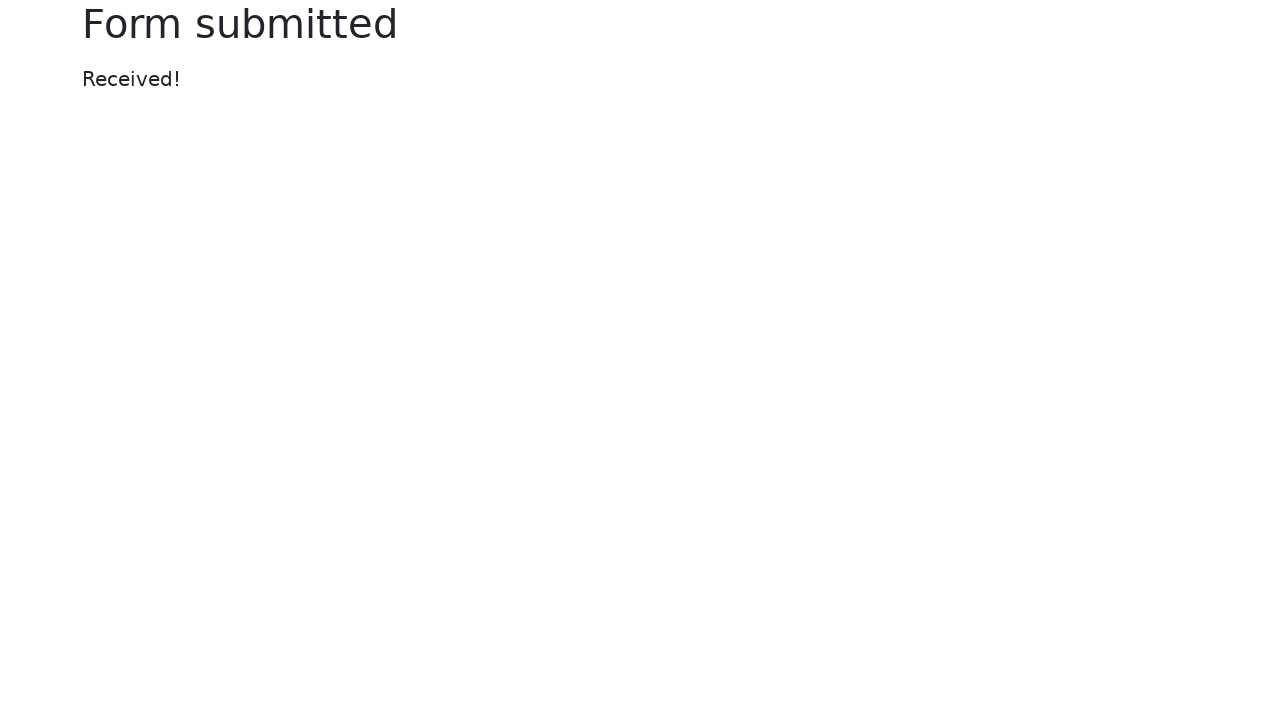

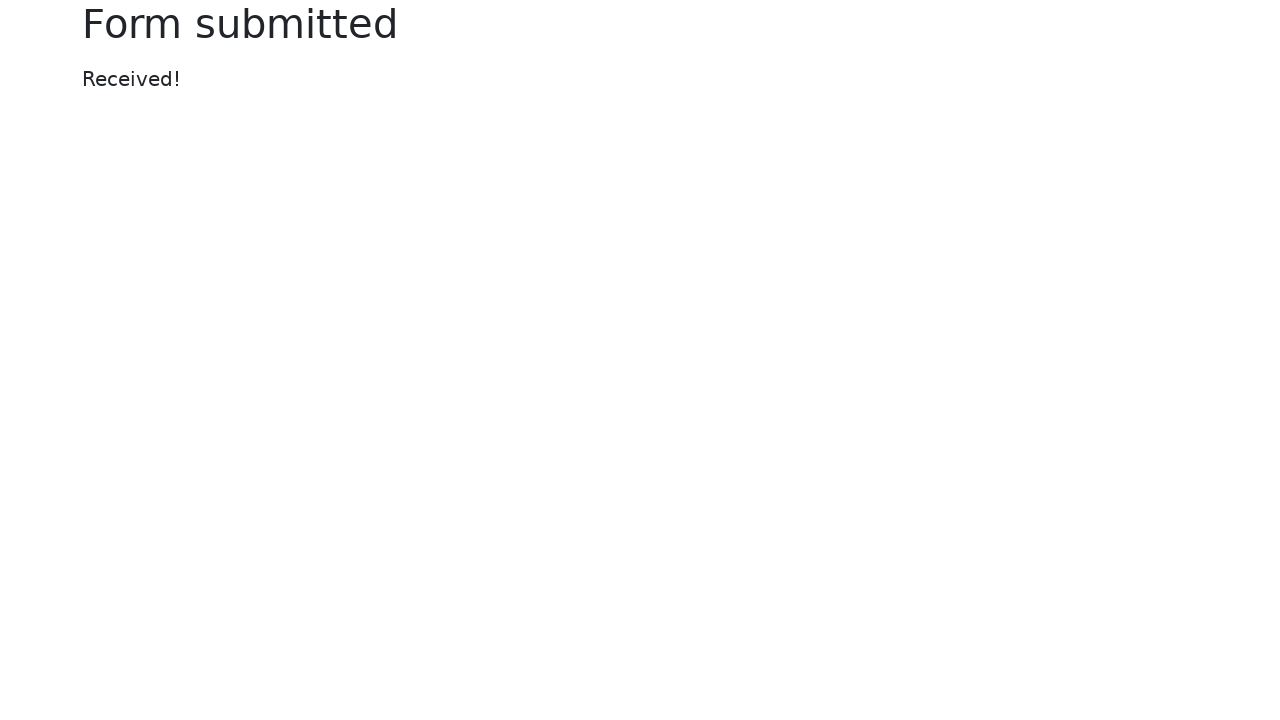